Tests basic homepage navigation by clicking the Home link and then the Registration link.

Starting URL: http://eaapp.somee.com/

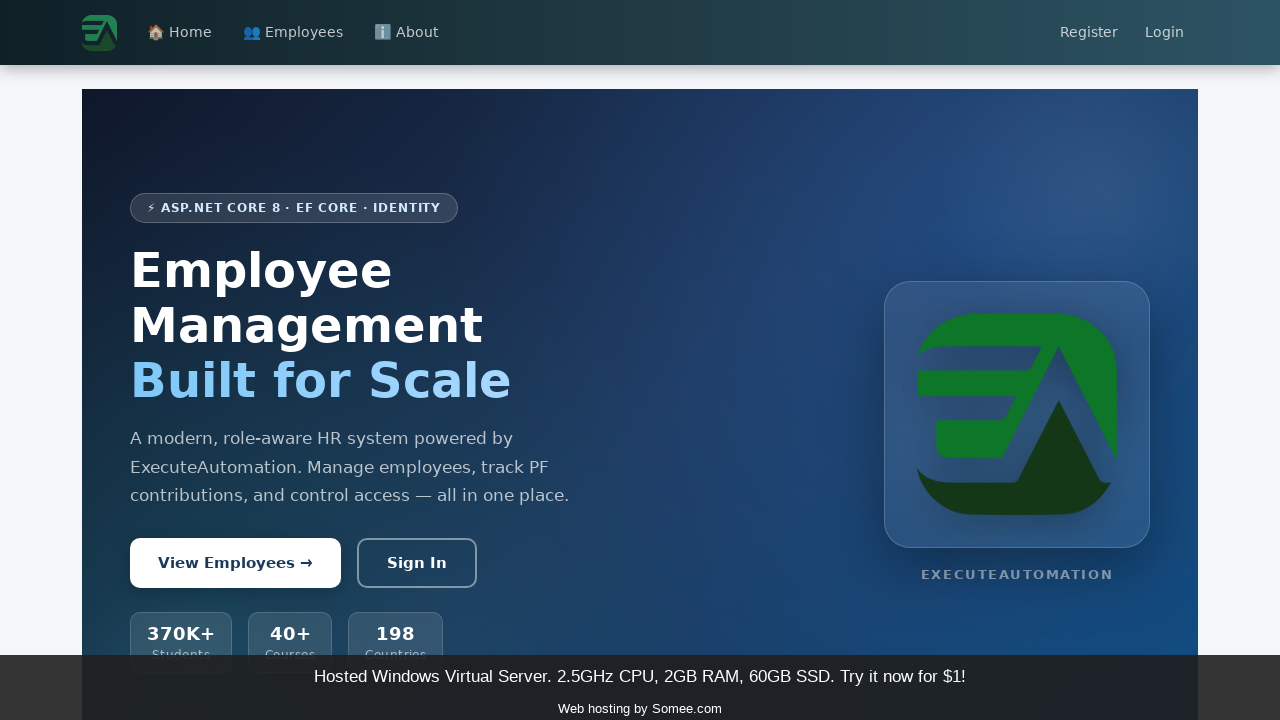

Clicked Home link at (180, 33) on a:has-text('Home')
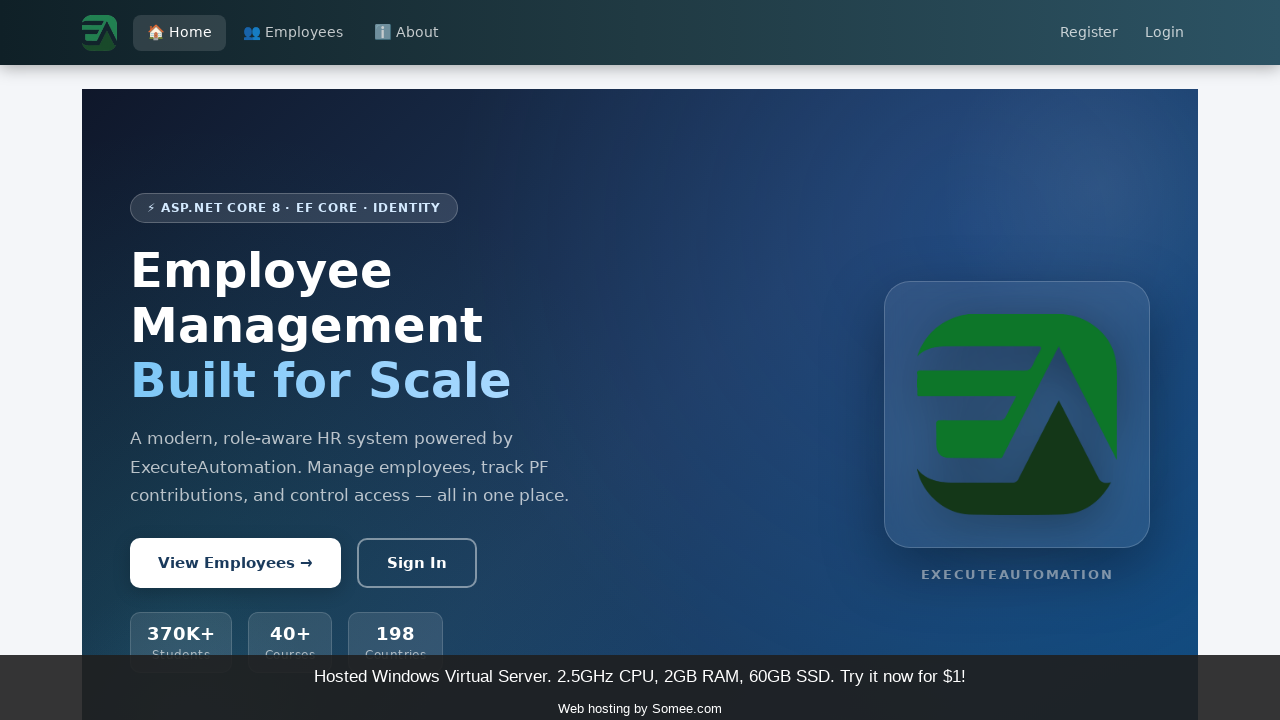

Clicked Register link at (1089, 33) on a:has-text('Register')
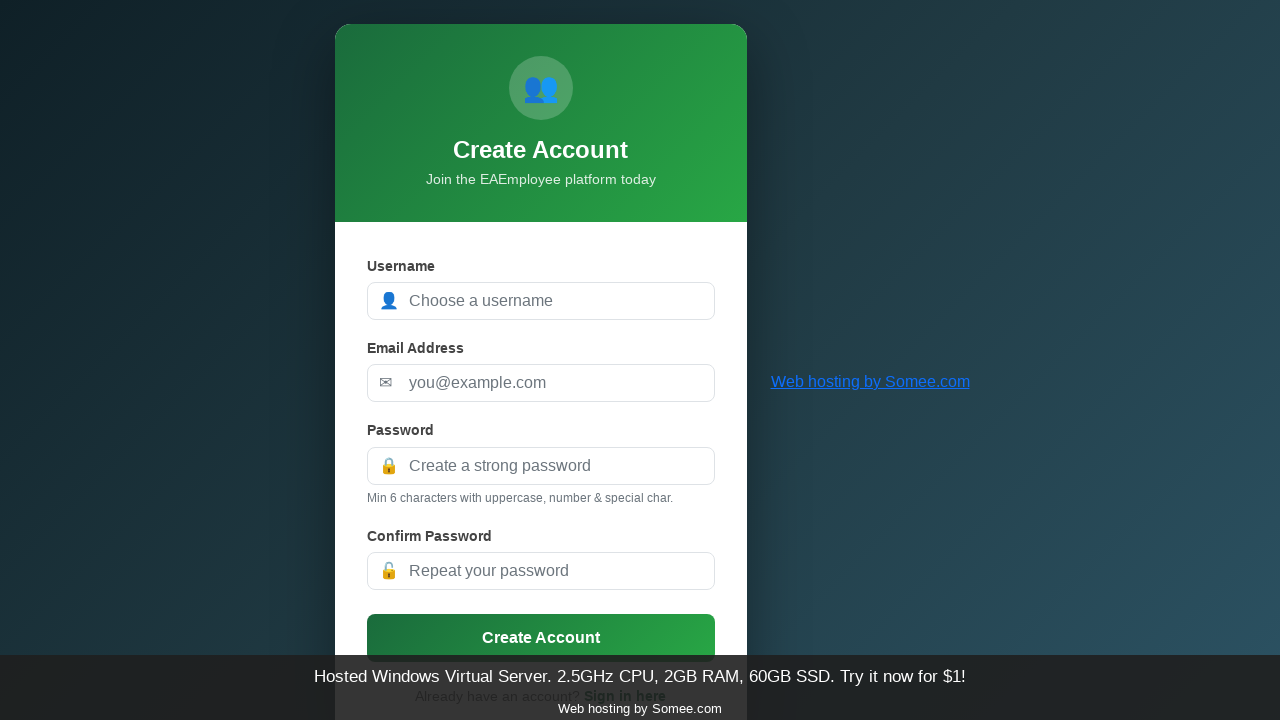

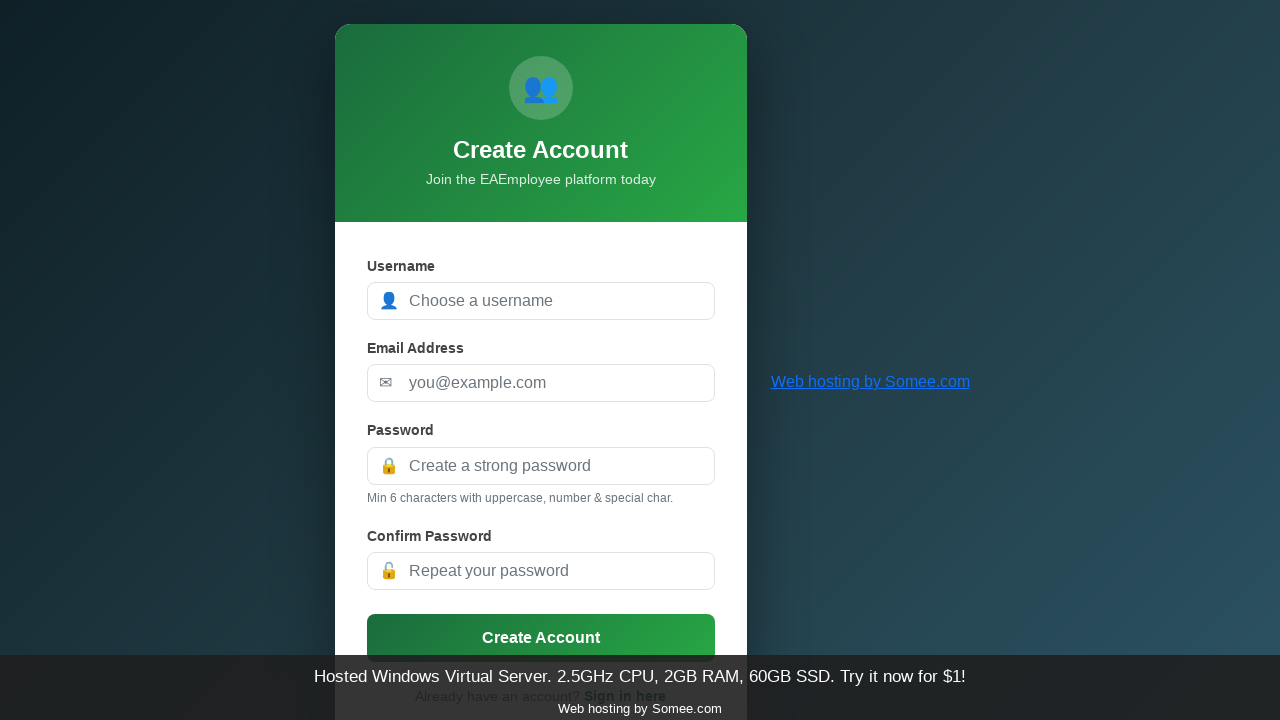